Tests radio button interaction by clicking on the Yes option

Starting URL: https://demoqa.com/radio-button

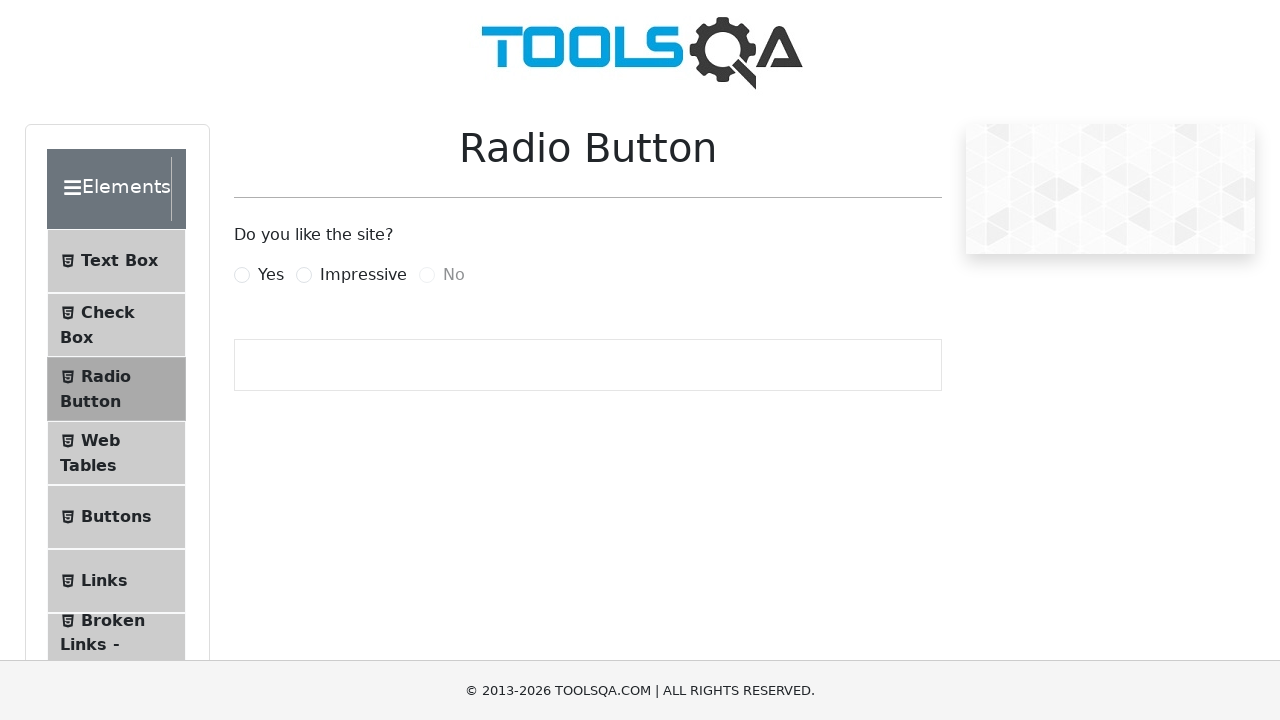

Navigated to radio button demo page
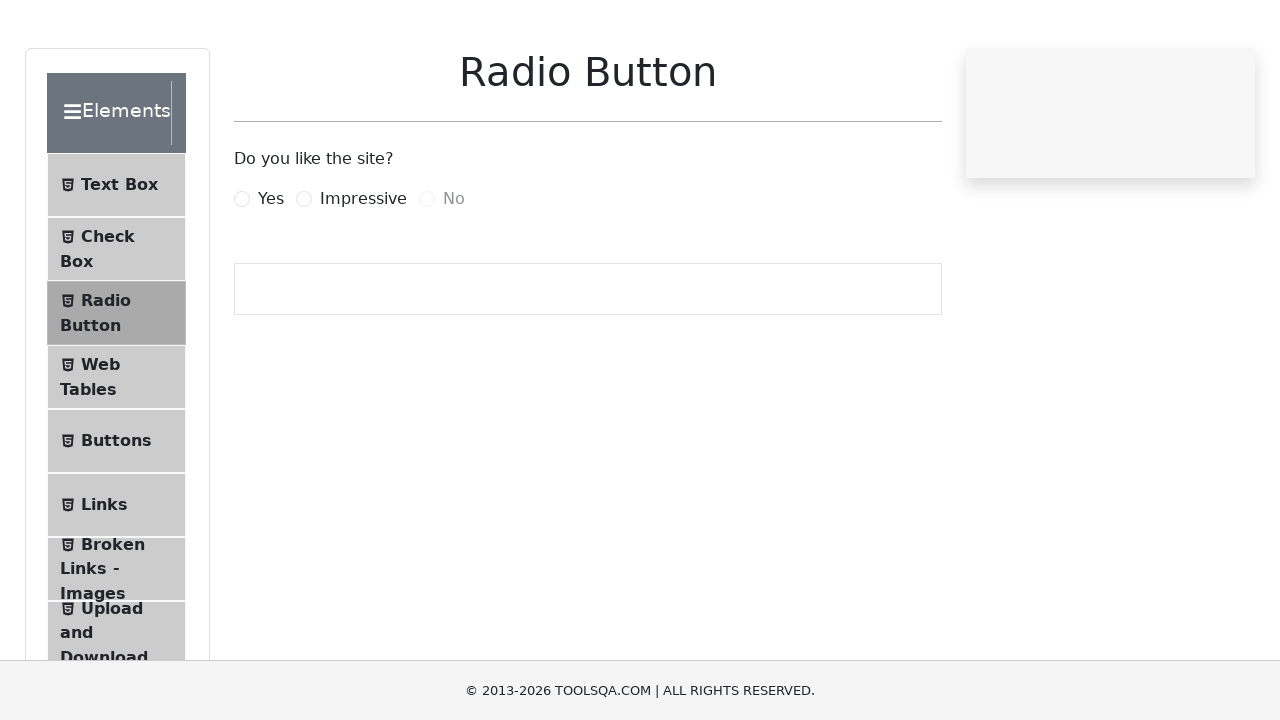

Clicked on the Yes radio button option at (271, 275) on label[for='yesRadio']
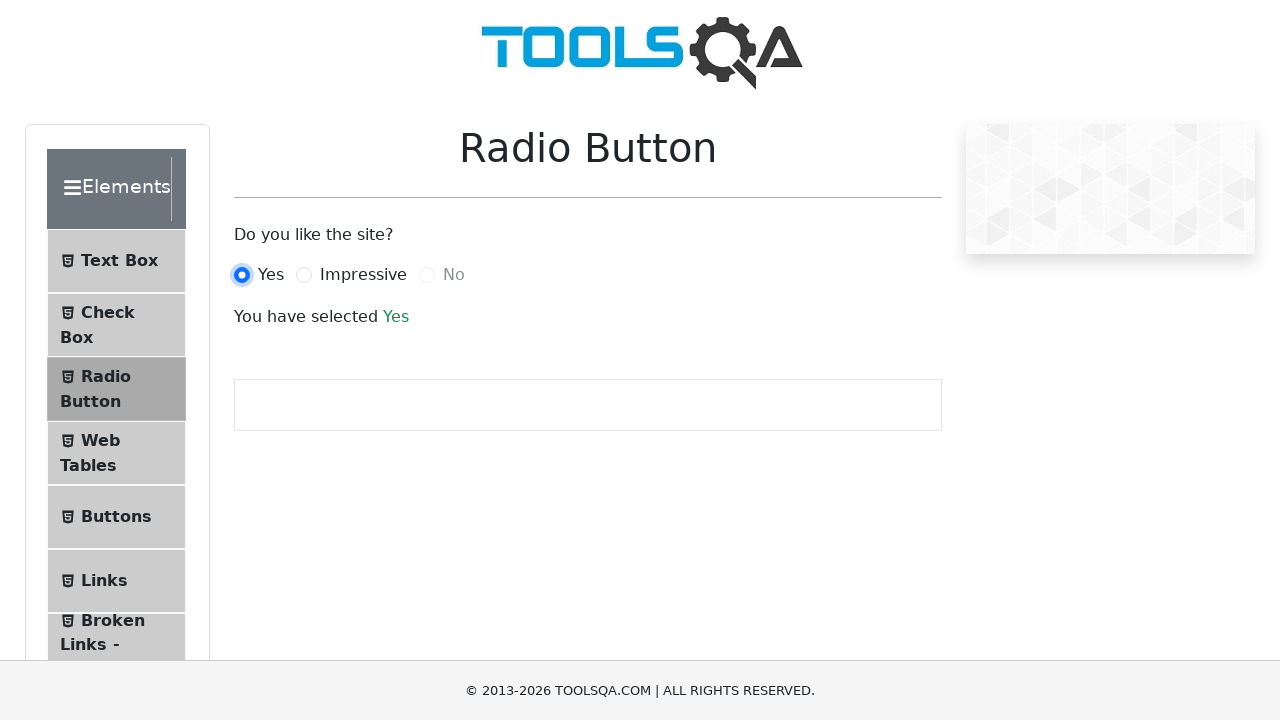

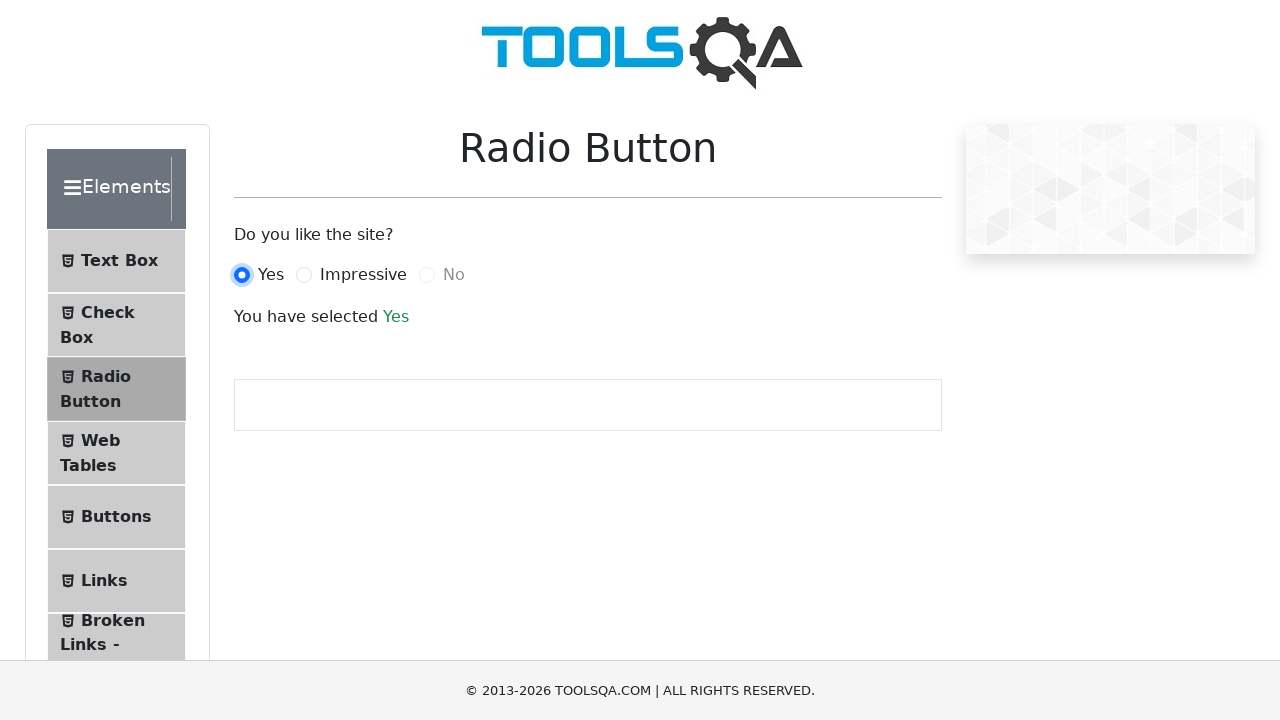